Tests dropdown selection by selecting an option from the dropdown menu

Starting URL: https://the-internet.herokuapp.com/

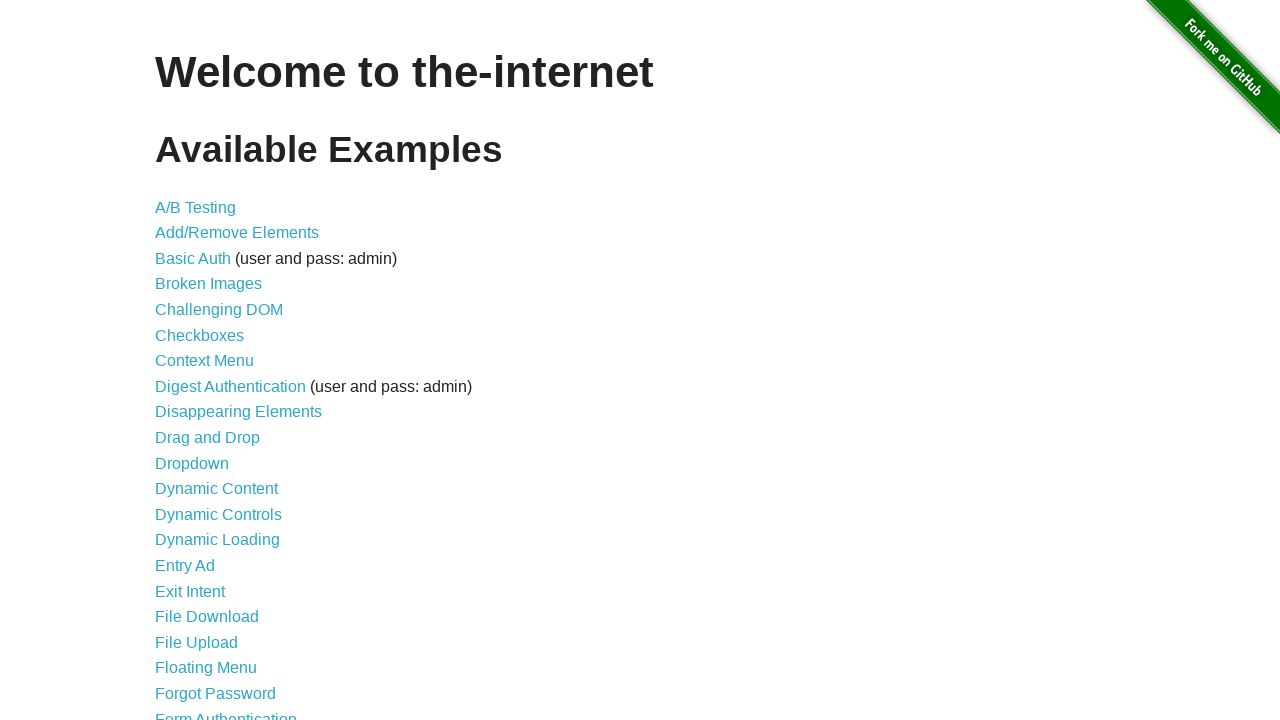

Clicked on Dropdown link at (192, 463) on a:has-text('Dropdown')
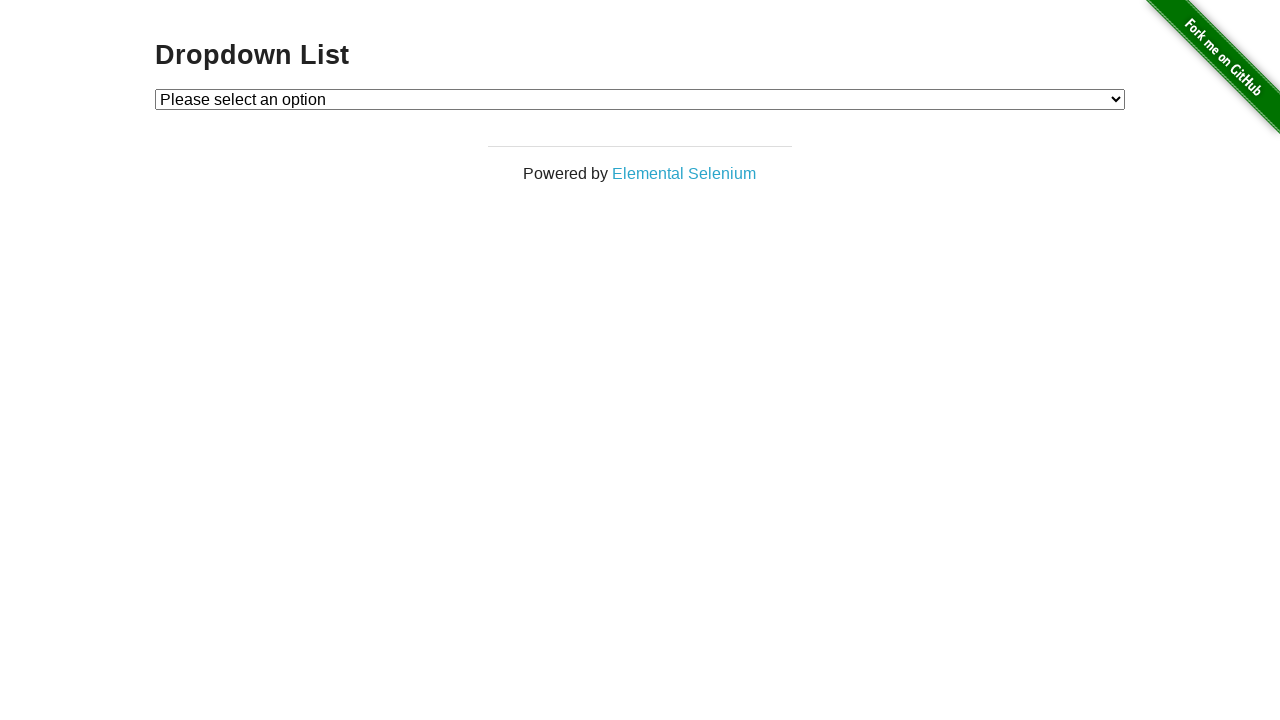

Dropdown menu loaded
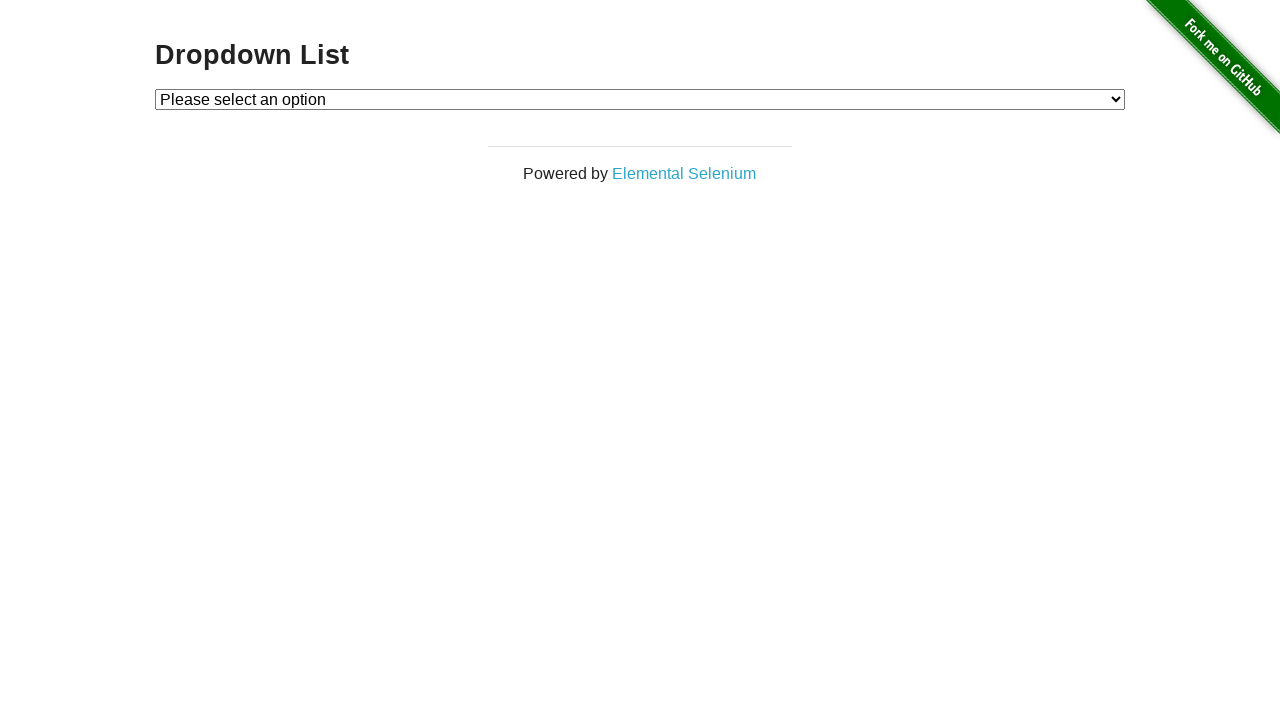

Clicked on dropdown to open it at (640, 99) on #dropdown
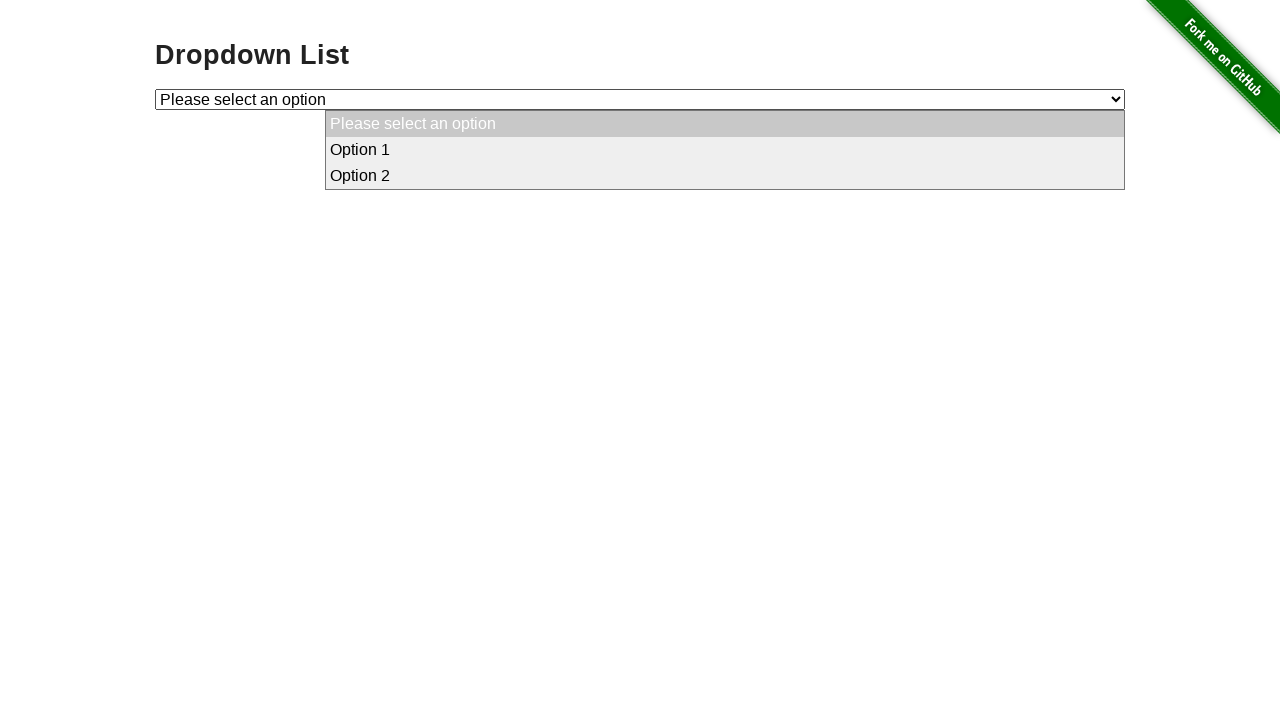

Selected option '1' from dropdown menu on #dropdown
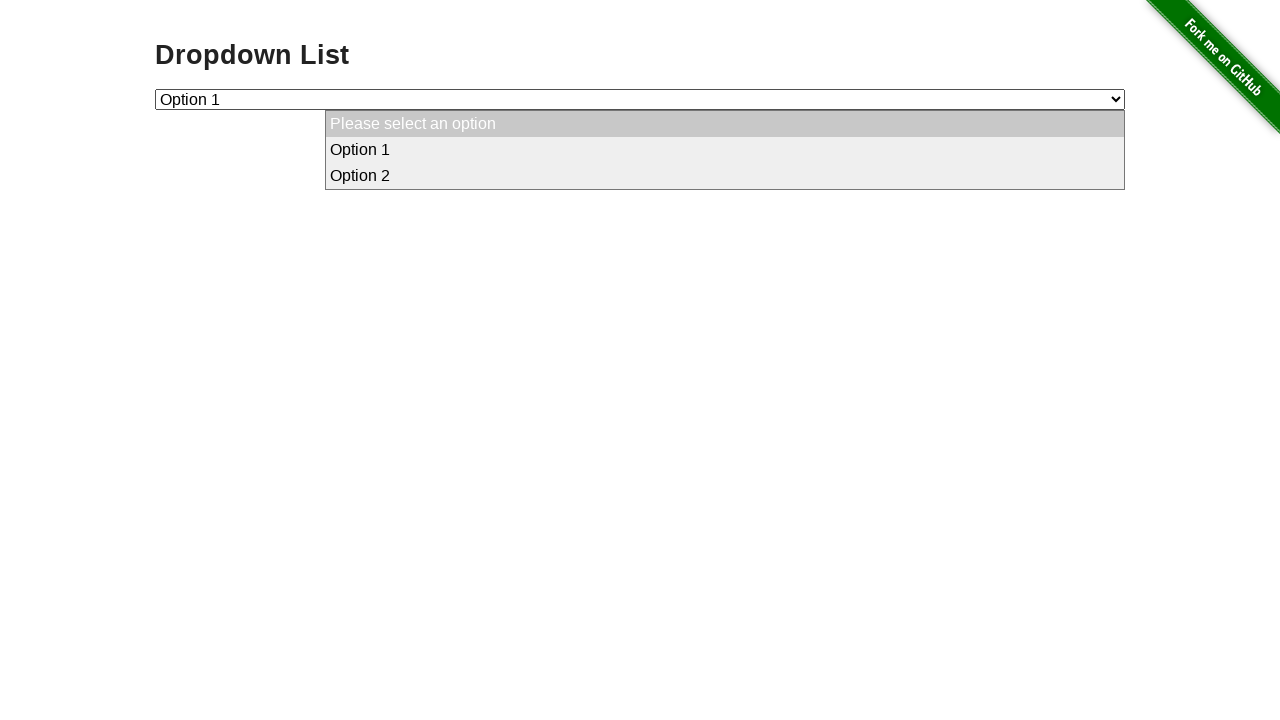

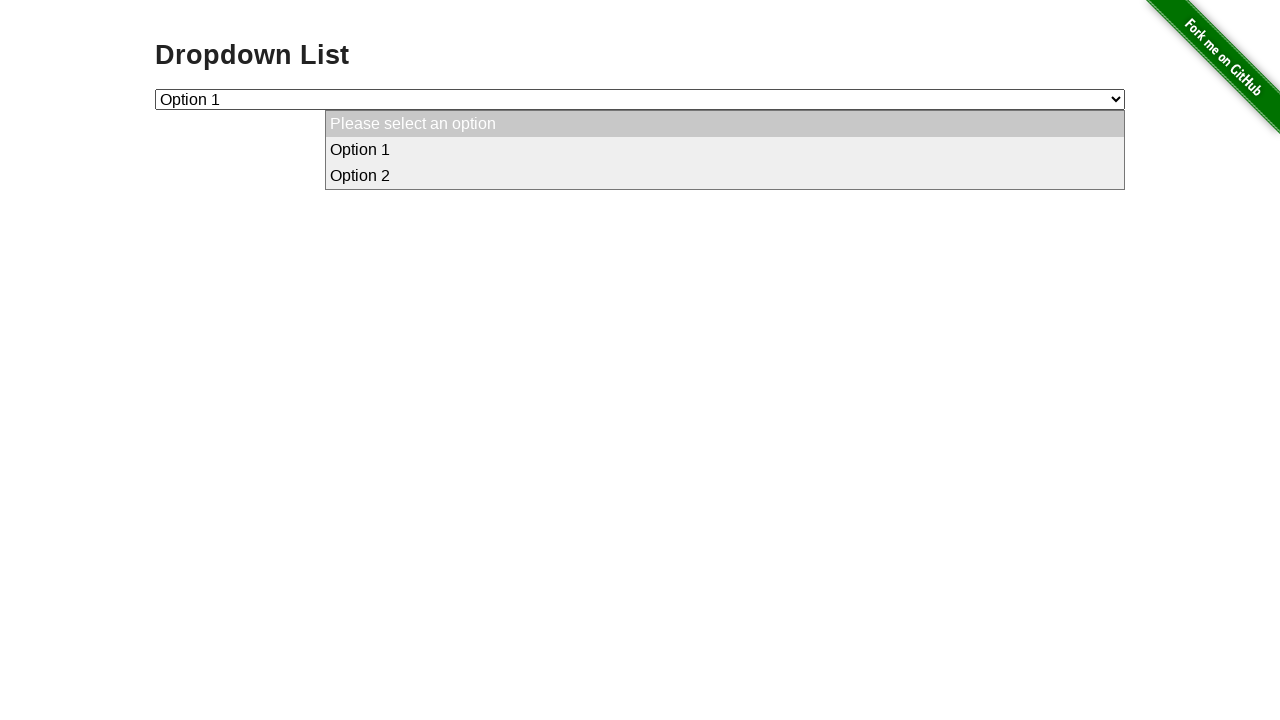